Tests interaction with iframes by locating a frame and filling a text input field within it

Starting URL: https://ui.vision/demo/webtest/frames/

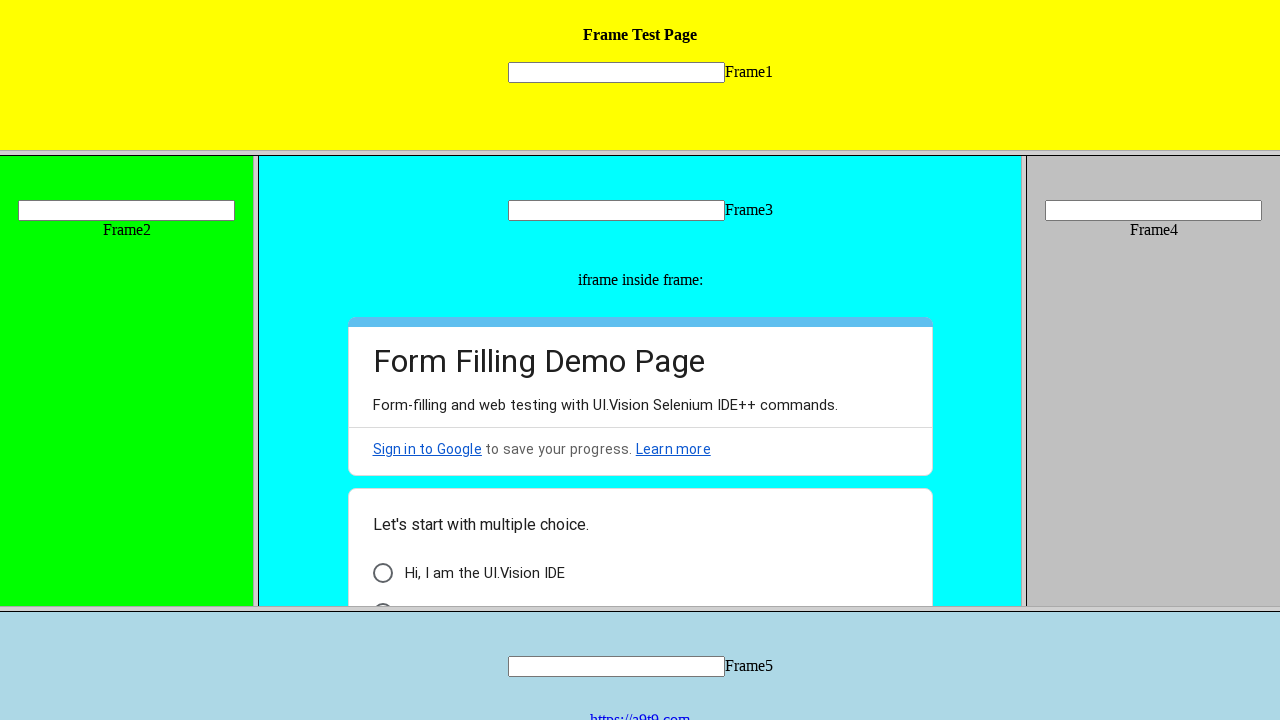

Navigated to frames demo page
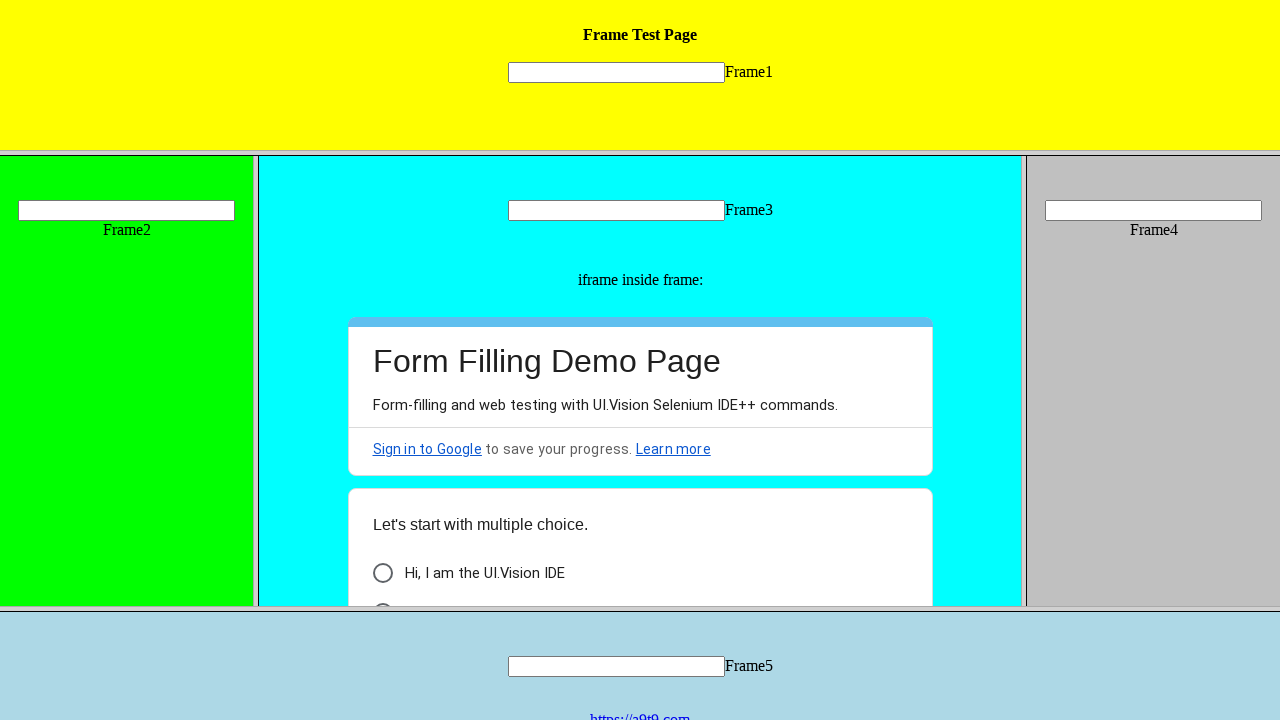

Filled text input field in iframe with 'Hello Cahyo' on frame[src='frame_1.html'] >> internal:control=enter-frame >> [name='mytext1']
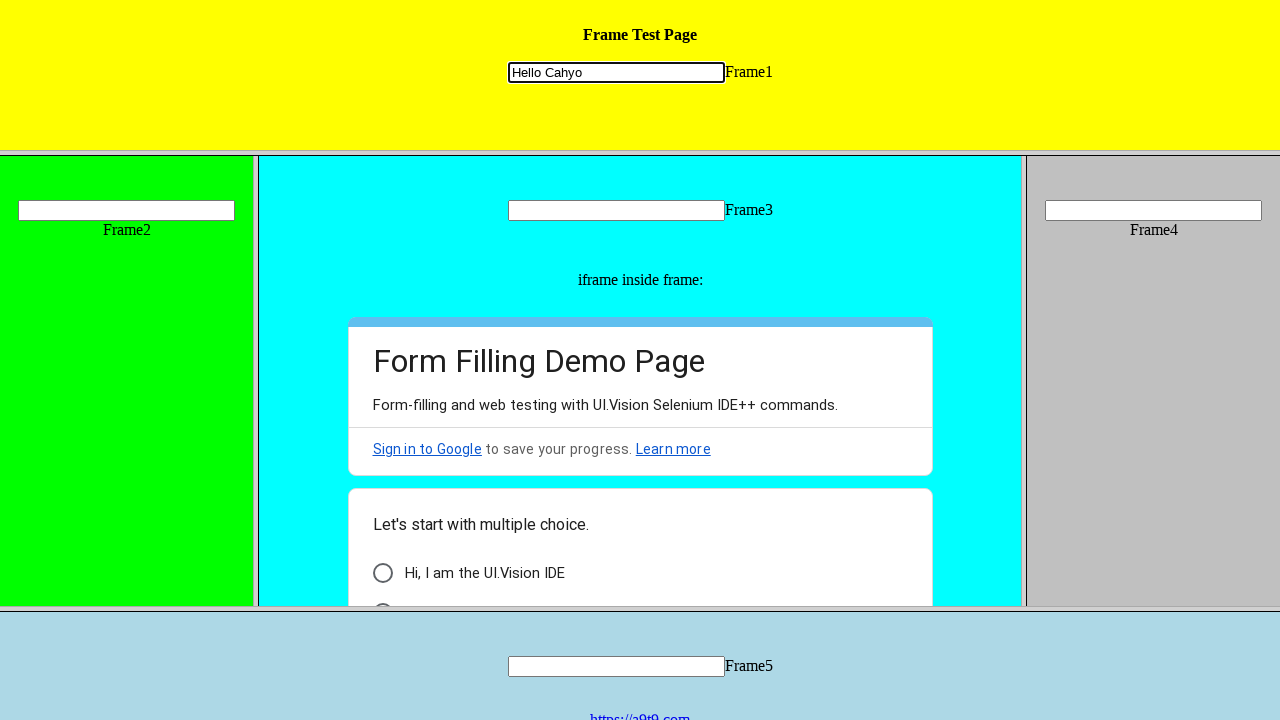

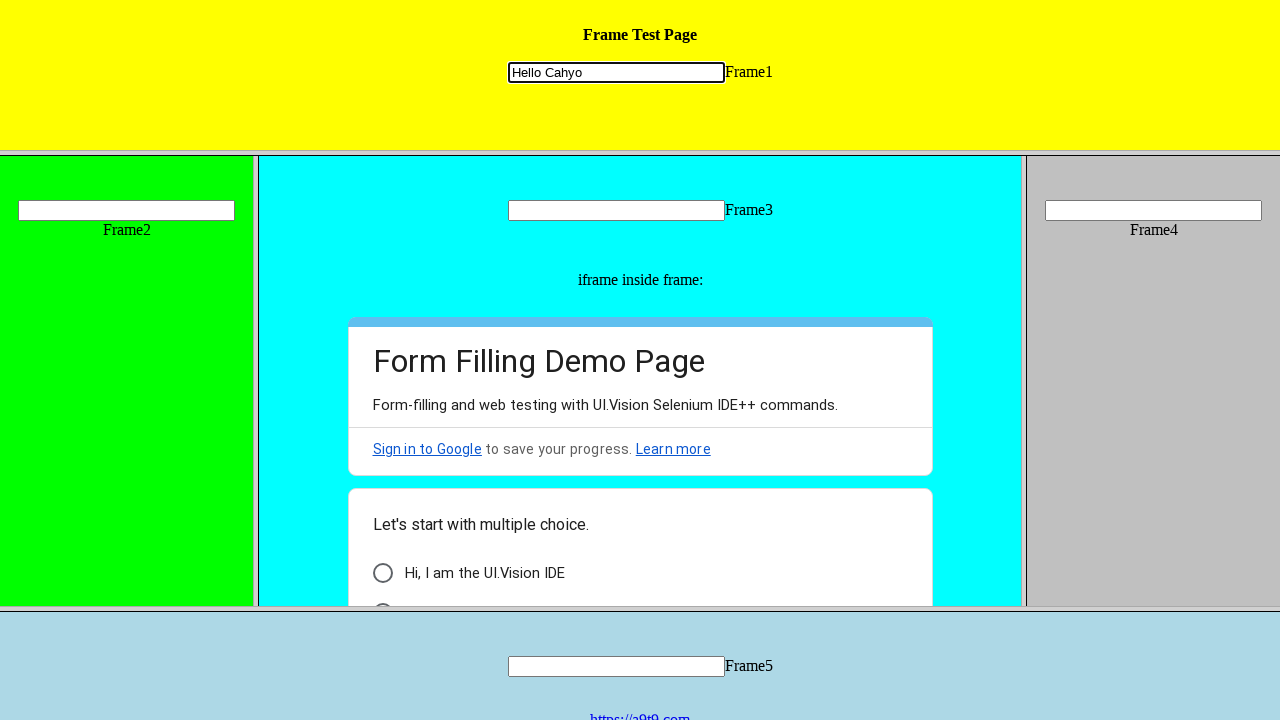